Tests JavaScript alert, confirm, and prompt dialogs by clicking buttons that trigger each type of alert and interacting with them (accept, dismiss, send text)

Starting URL: https://the-internet.herokuapp.com/javascript_alerts

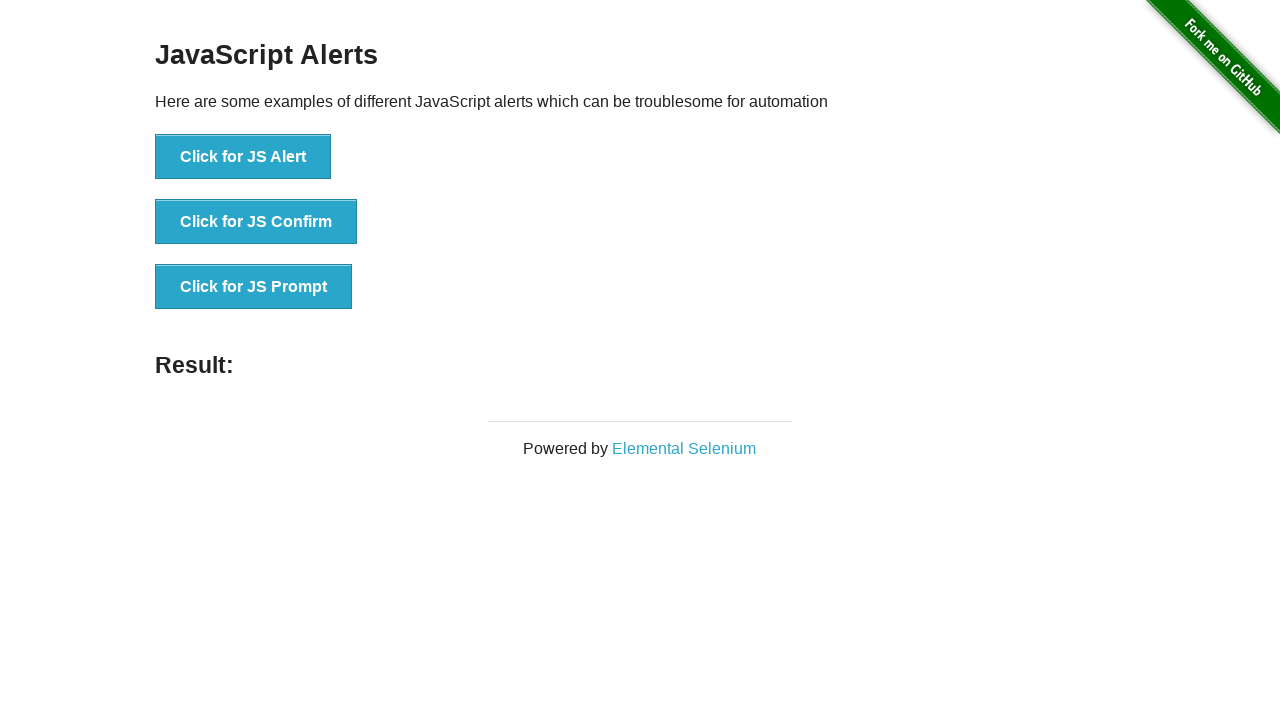

Clicked 'Click for JS Alert' button to trigger alert at (243, 157) on xpath=//*[text()='Click for JS Alert']
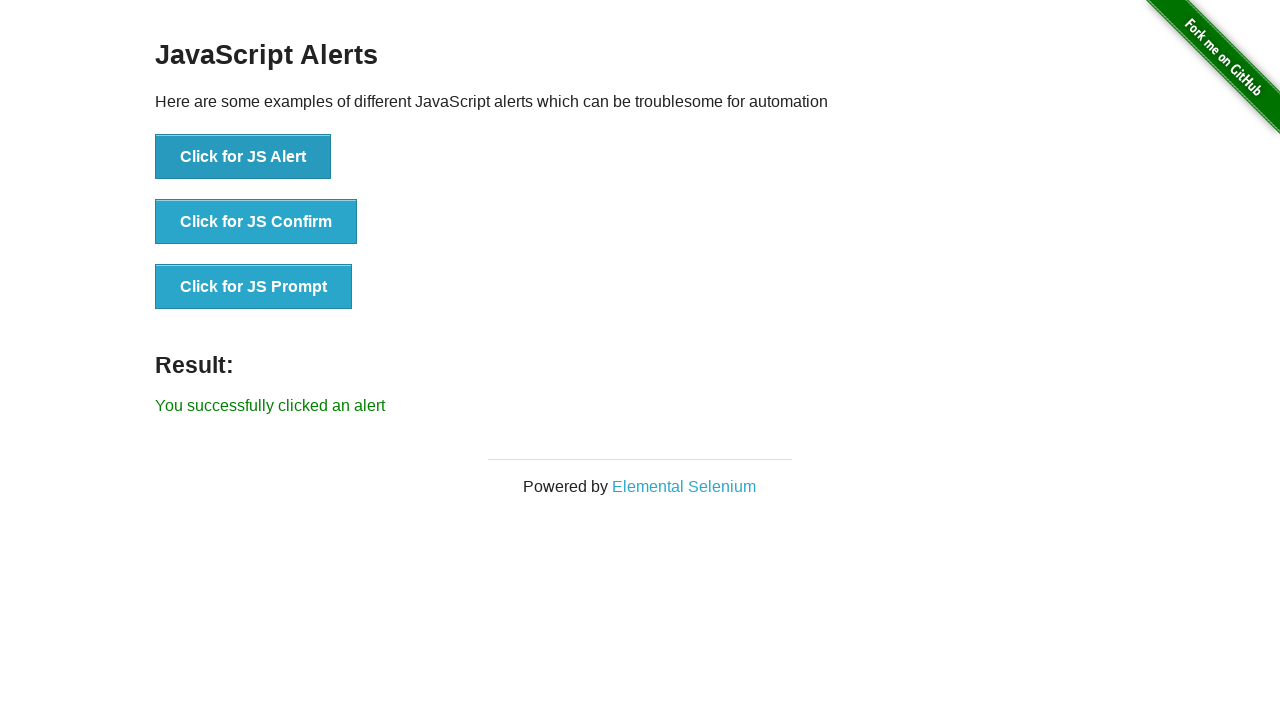

Set up dialog handler to accept alerts
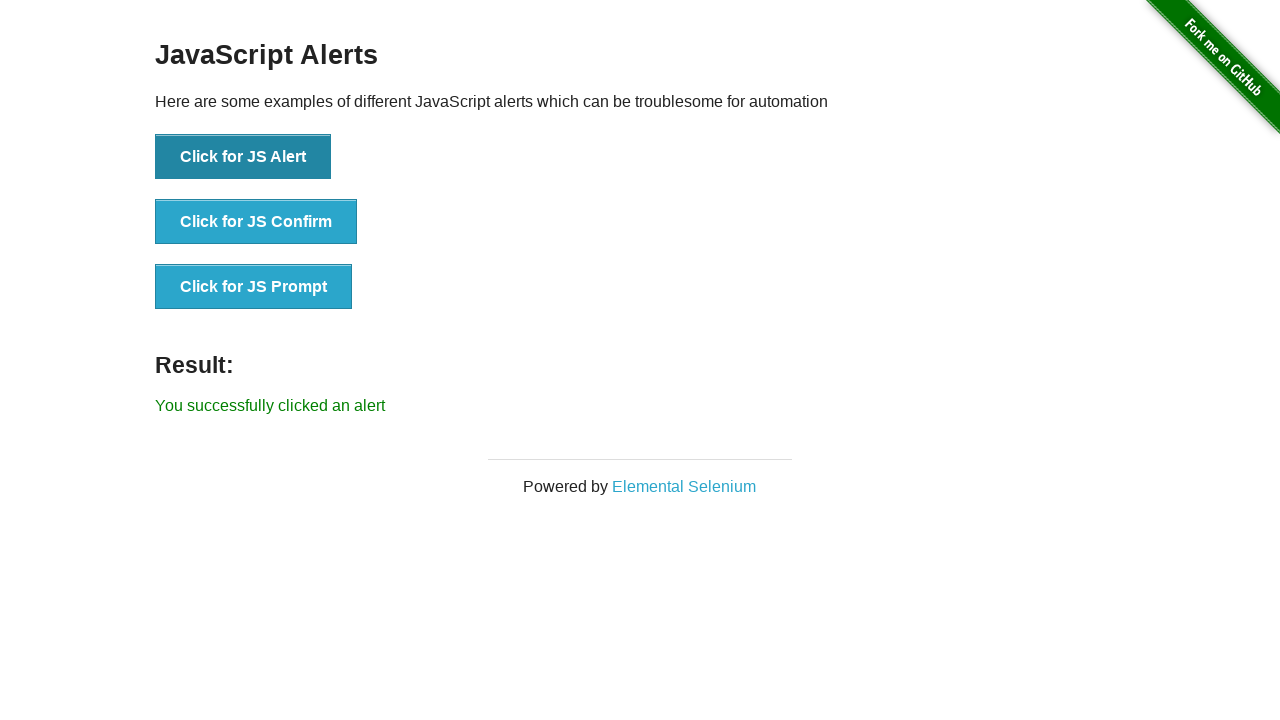

Clicked 'Click for JS Alert' button and alert was accepted at (243, 157) on xpath=//*[text()='Click for JS Alert']
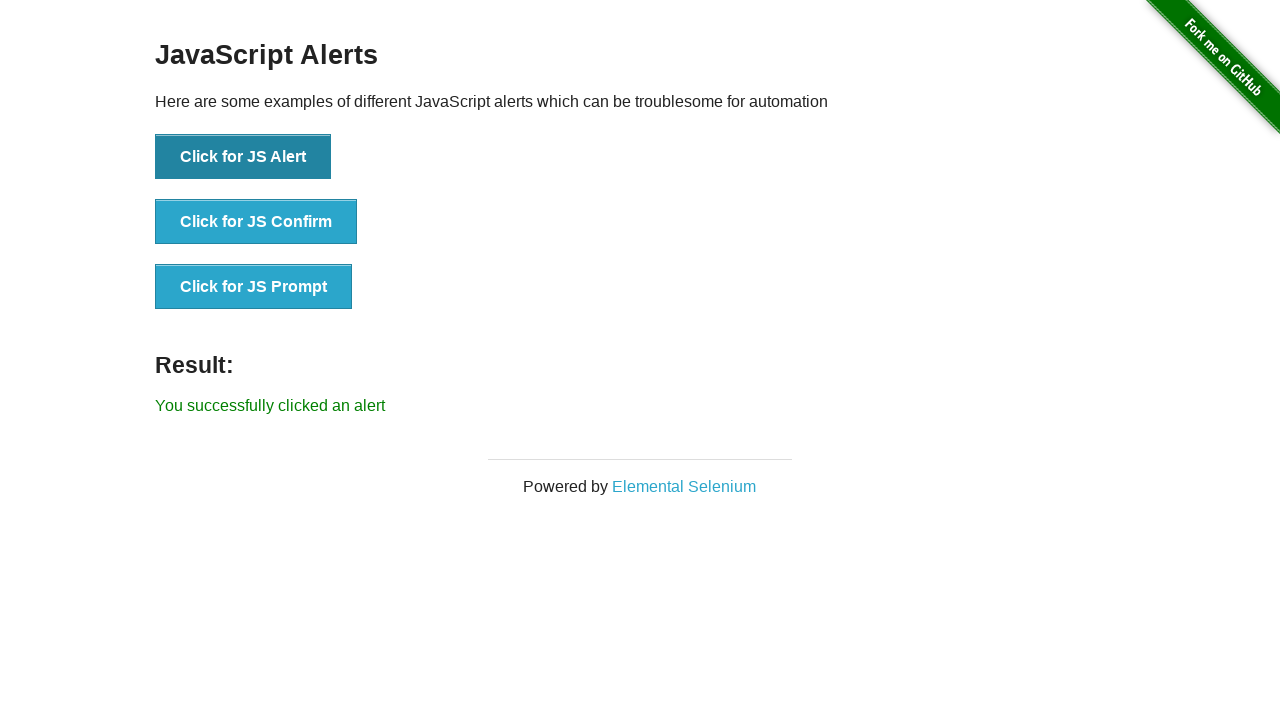

Set up one-time dialog handler to accept alert
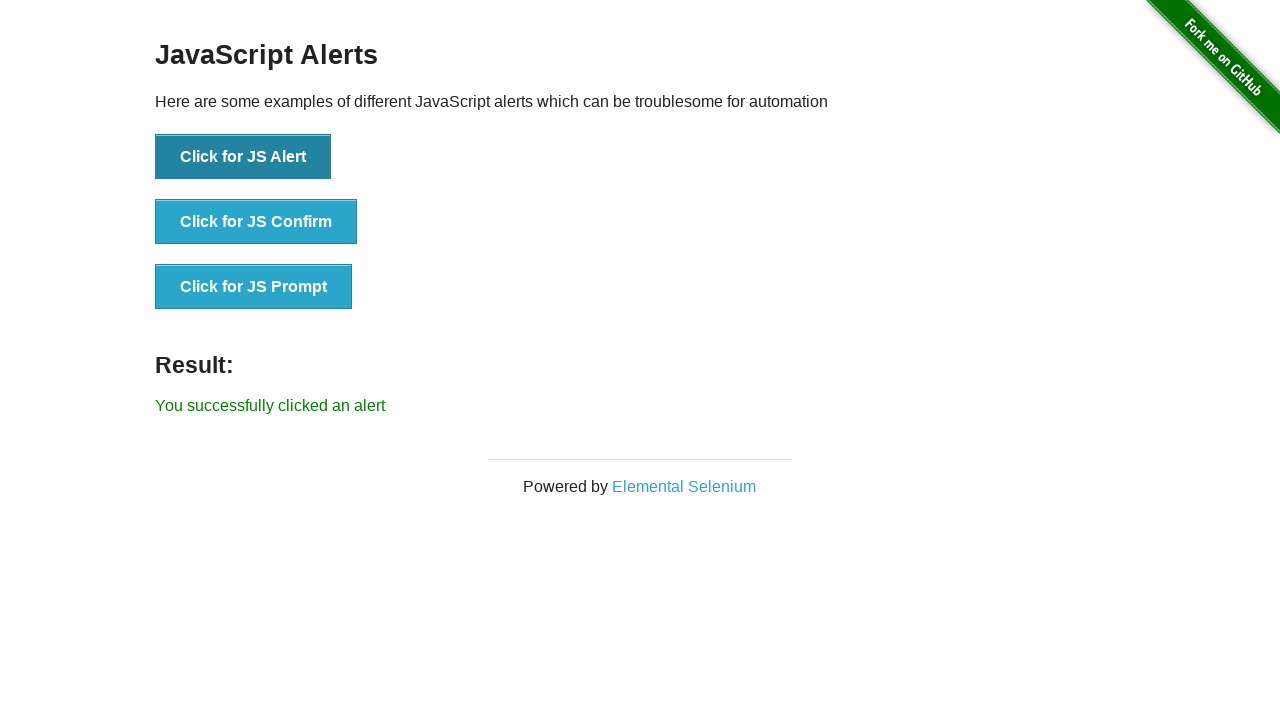

Clicked 'Click for JS Alert' button and accepted the alert at (243, 157) on xpath=//*[text()='Click for JS Alert']
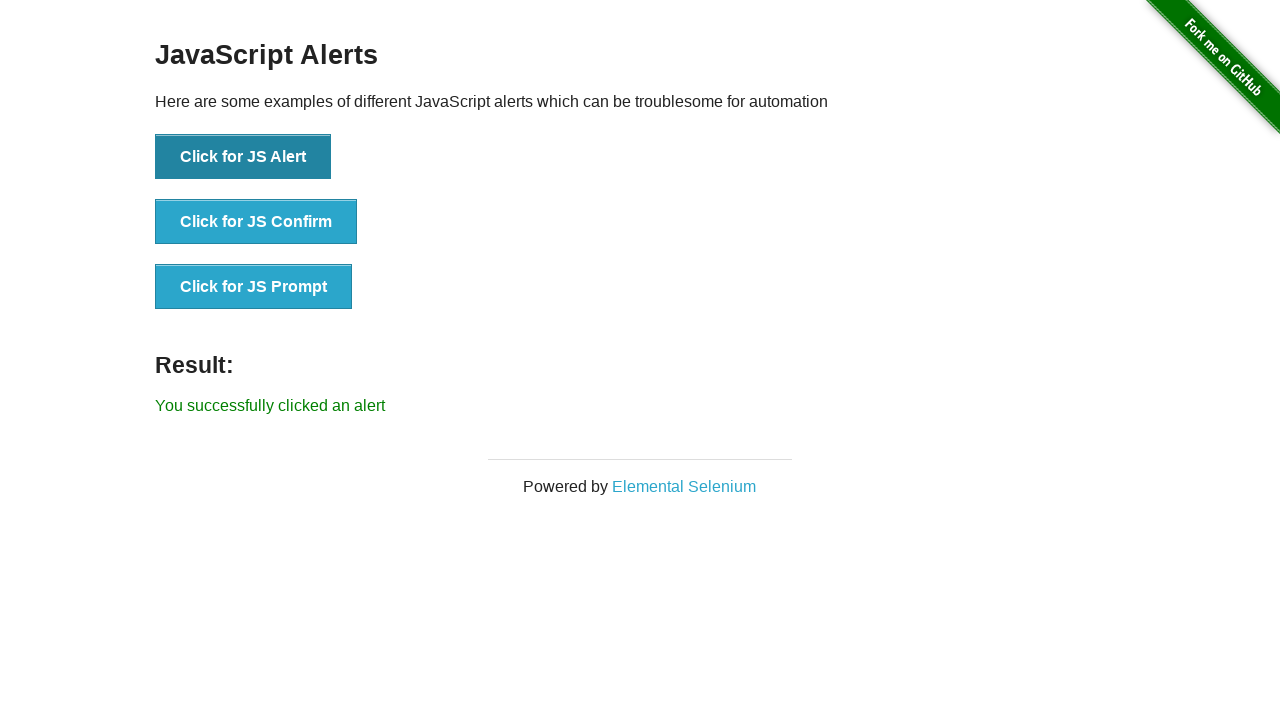

Set up one-time dialog handler to dismiss confirm dialog
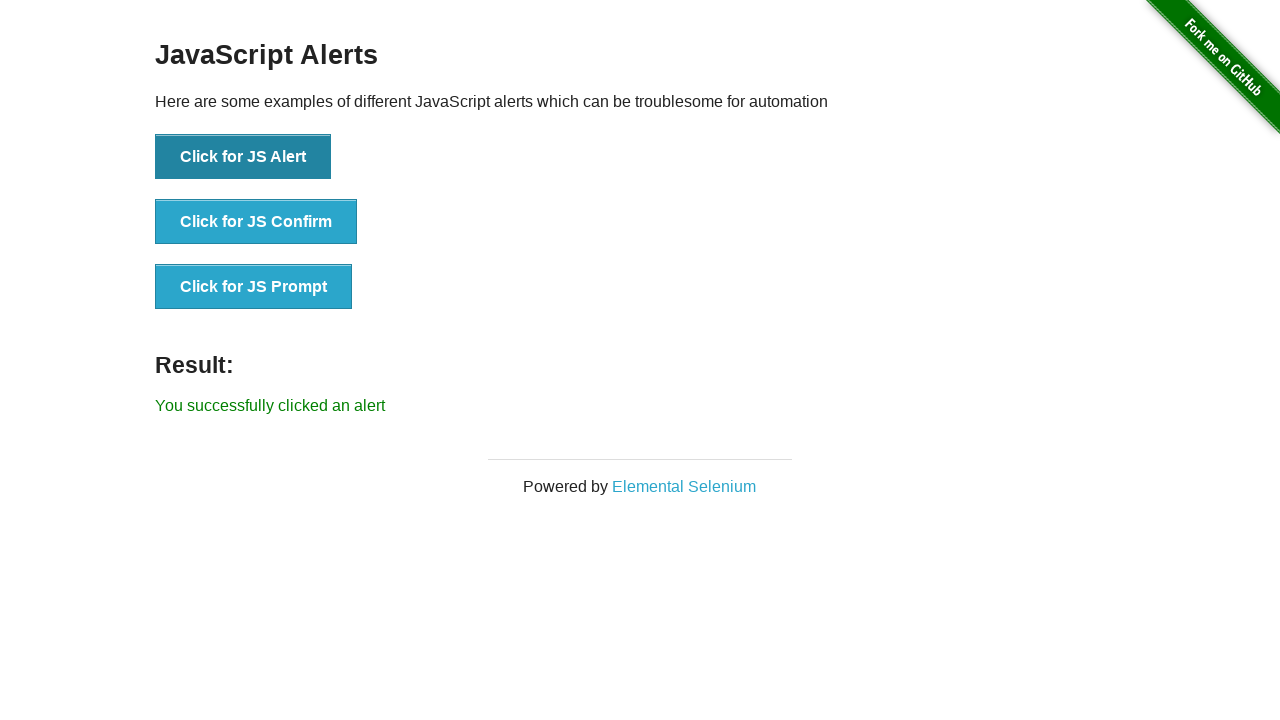

Clicked 'Click for JS Confirm' button and dismissed the confirm dialog at (256, 222) on xpath=//*[text()='Click for JS Confirm']
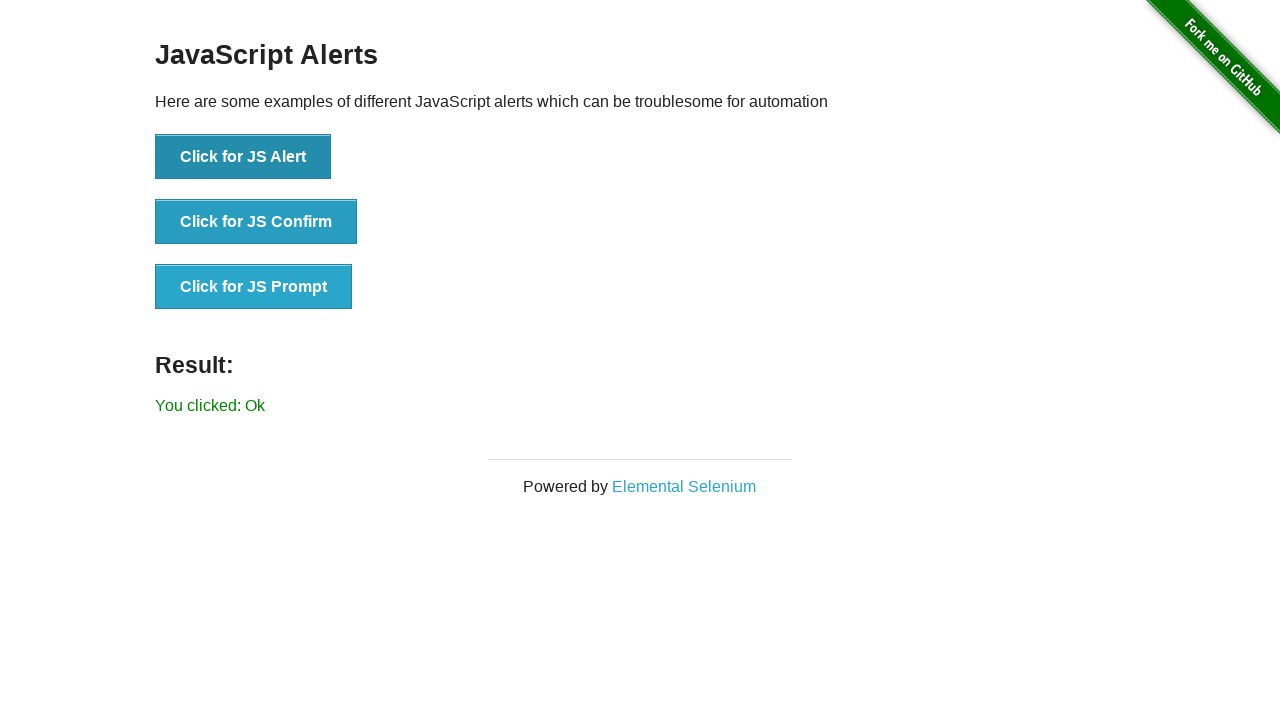

Set up one-time dialog handler to accept prompt with 'Eurotech' text
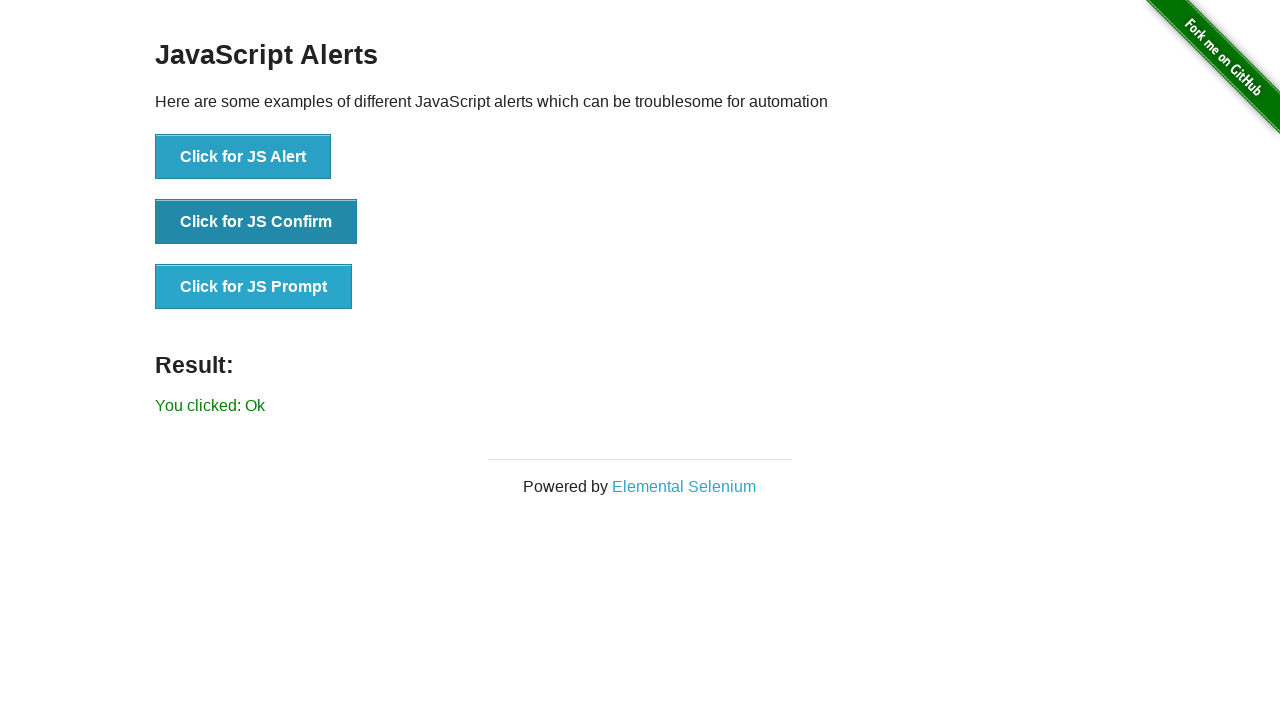

Clicked 'Click for JS Prompt' button and entered 'Eurotech' in prompt dialog at (254, 287) on xpath=//*[text()='Click for JS Prompt']
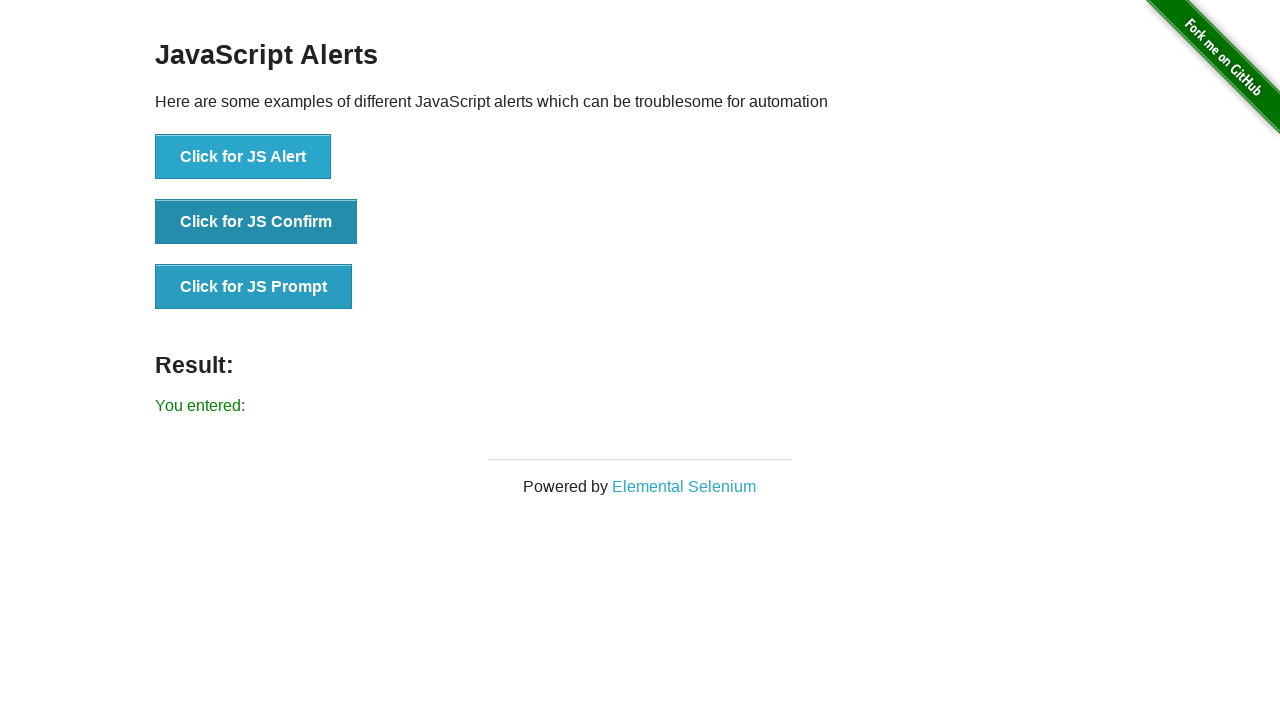

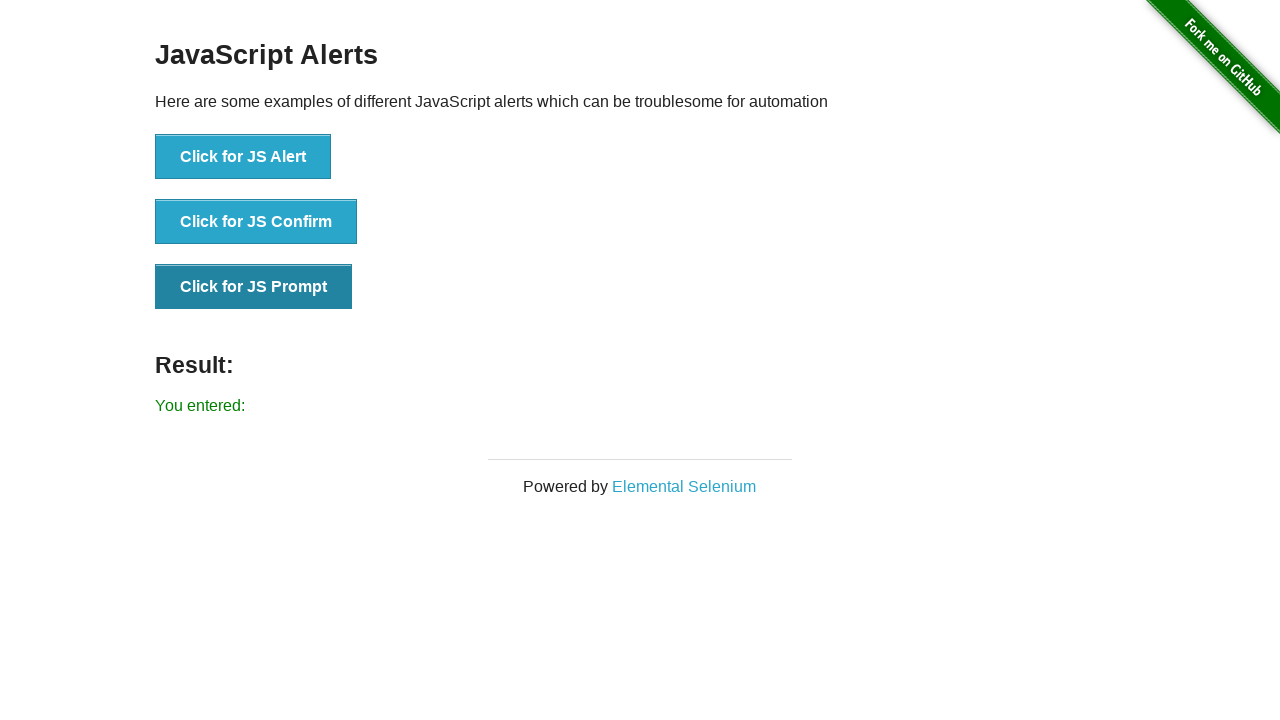